Demonstrates click-and-hold, move, then release mouse button actions for manual drag operation

Starting URL: https://crossbrowsertesting.github.io/drag-and-drop

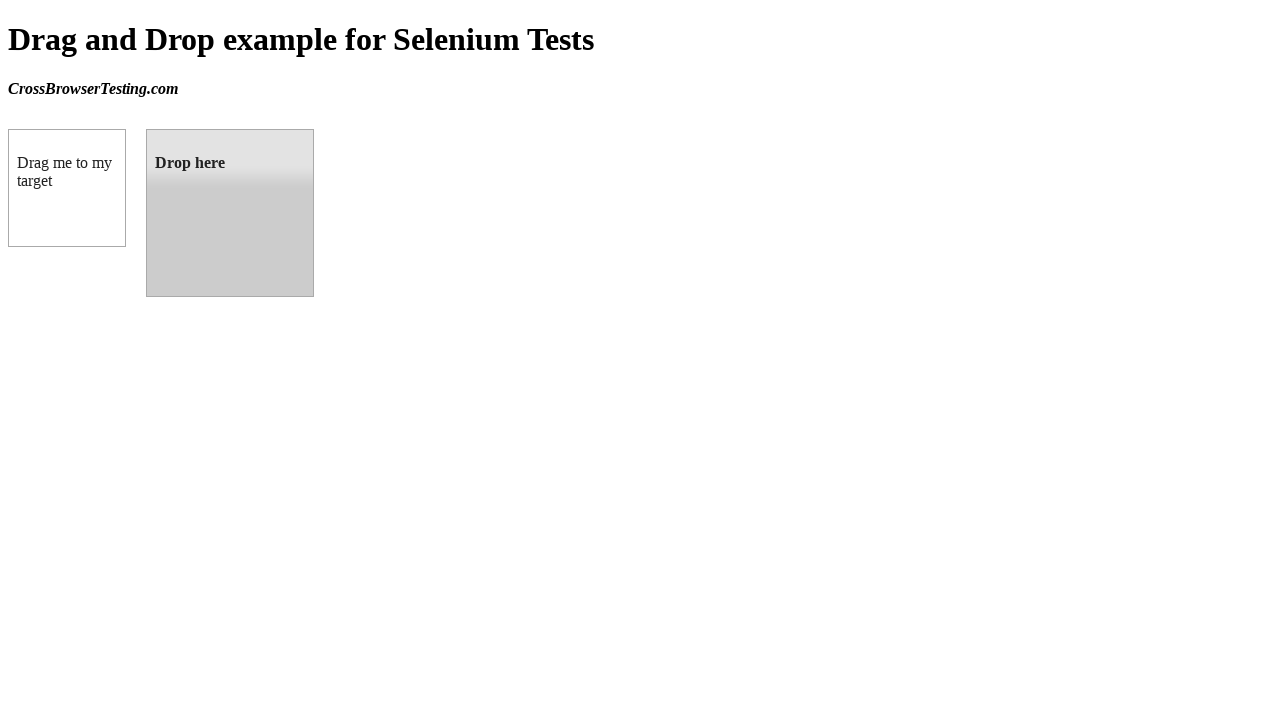

Waited for draggable element to be present
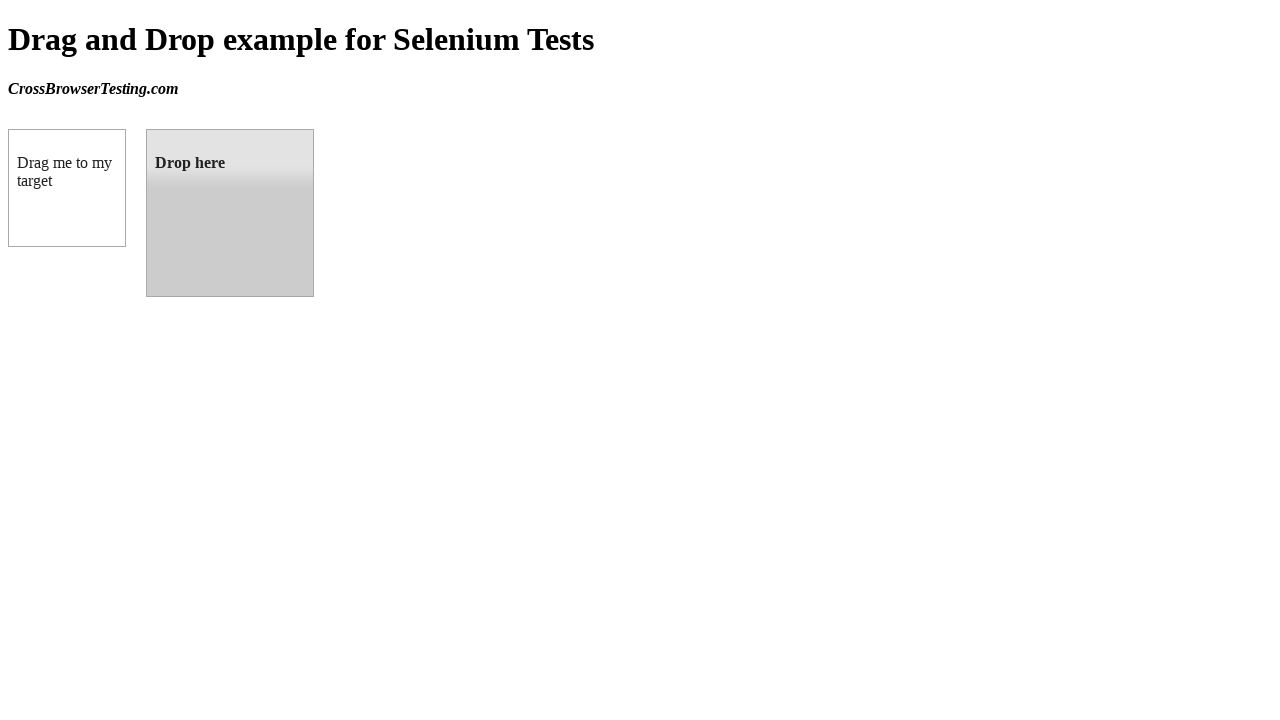

Waited for droppable element to be present
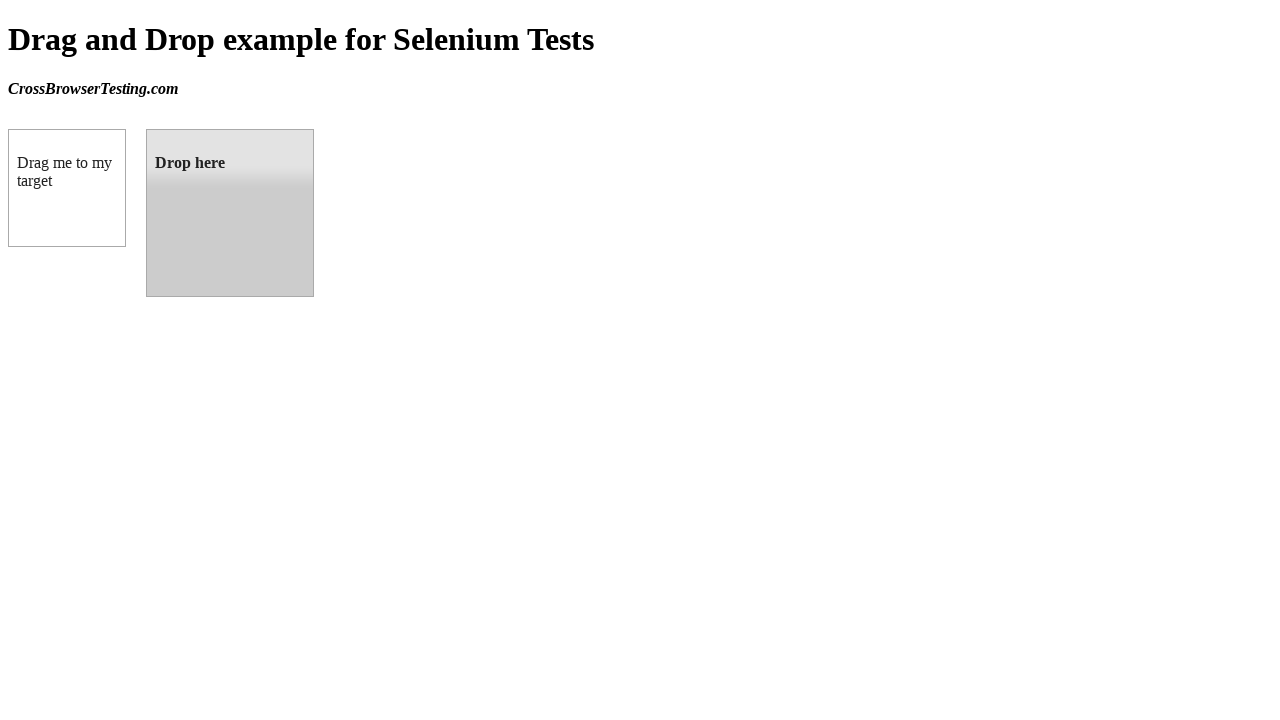

Retrieved bounding box of draggable element
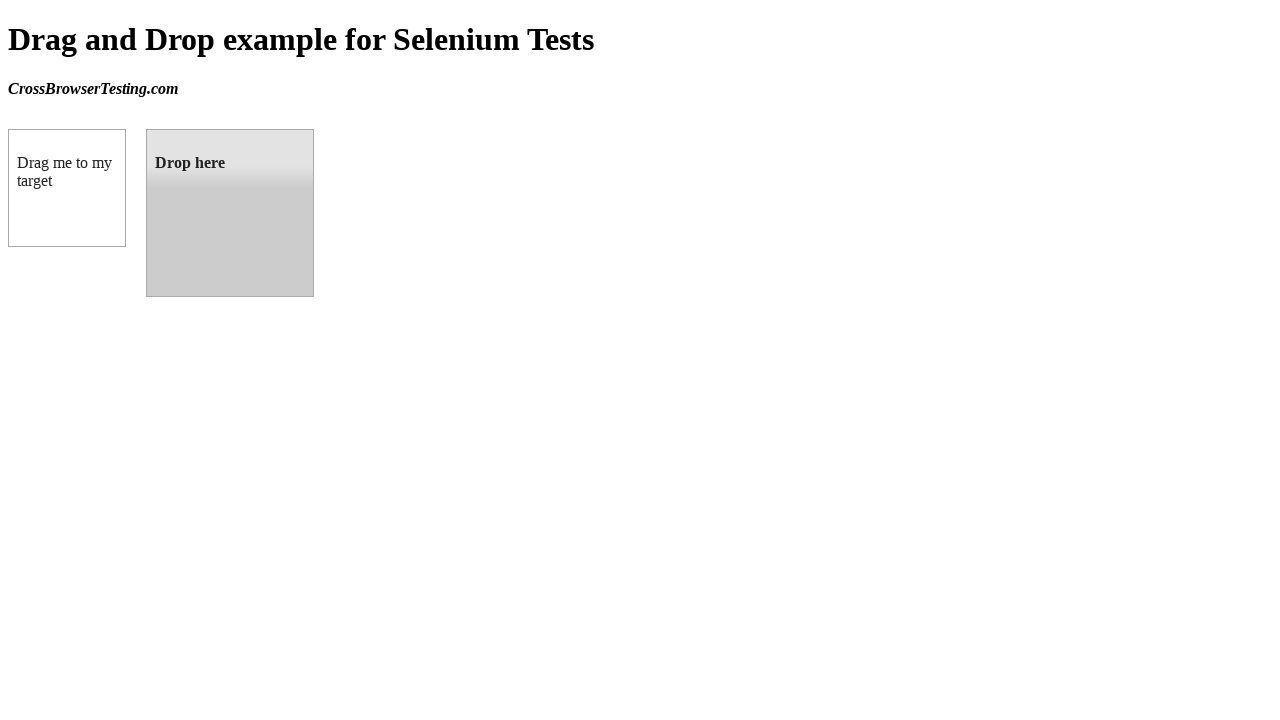

Retrieved bounding box of droppable element
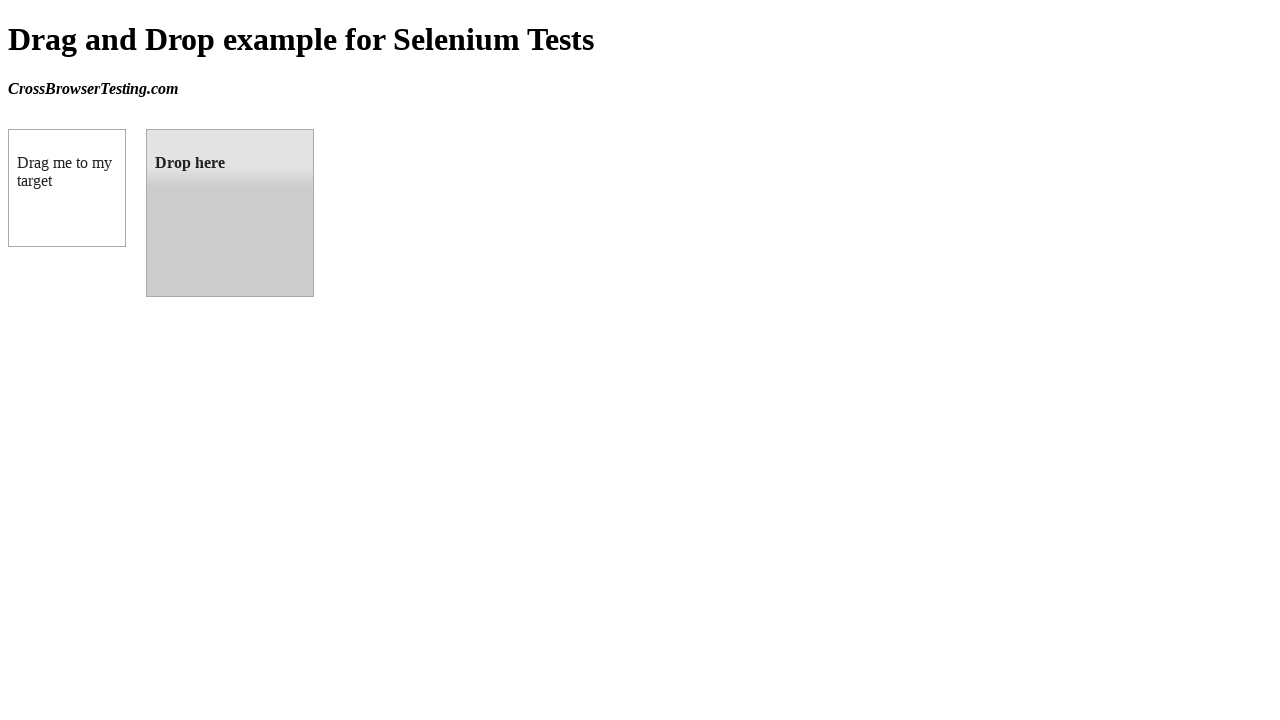

Moved mouse to center of draggable element at (67, 188)
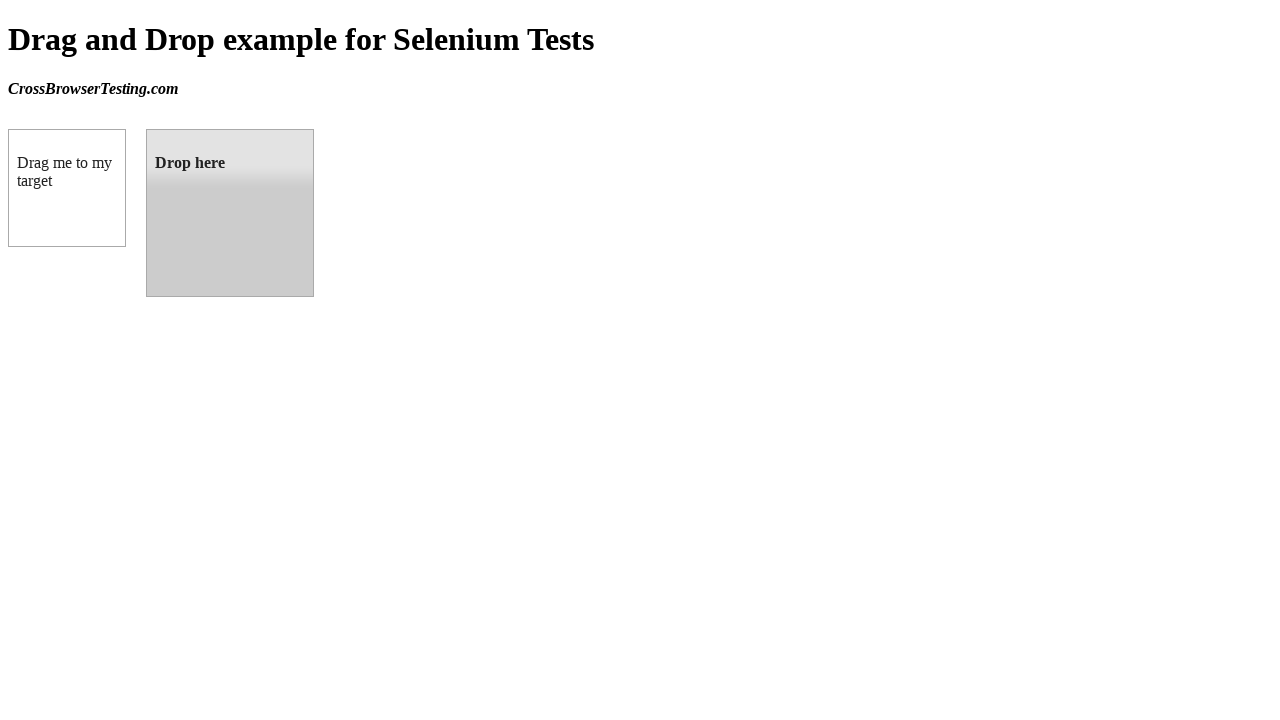

Pressed mouse button down on draggable element at (67, 188)
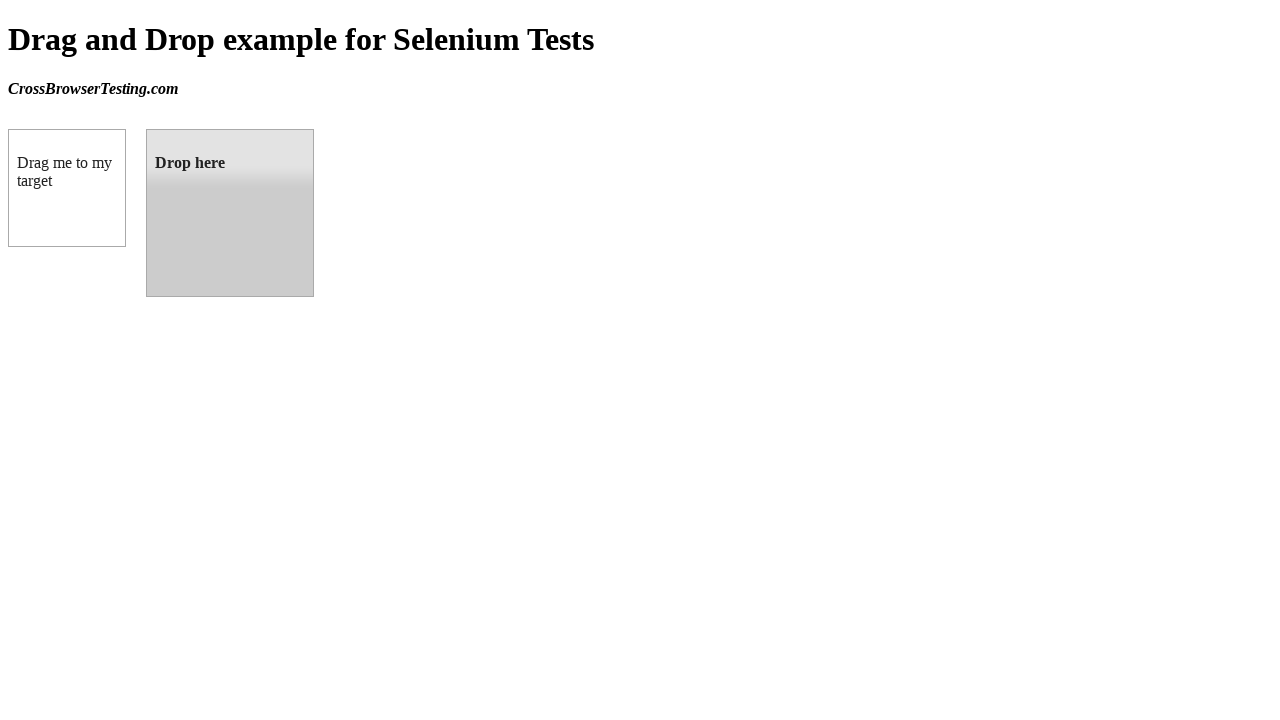

Moved mouse to center of droppable element while holding button at (230, 213)
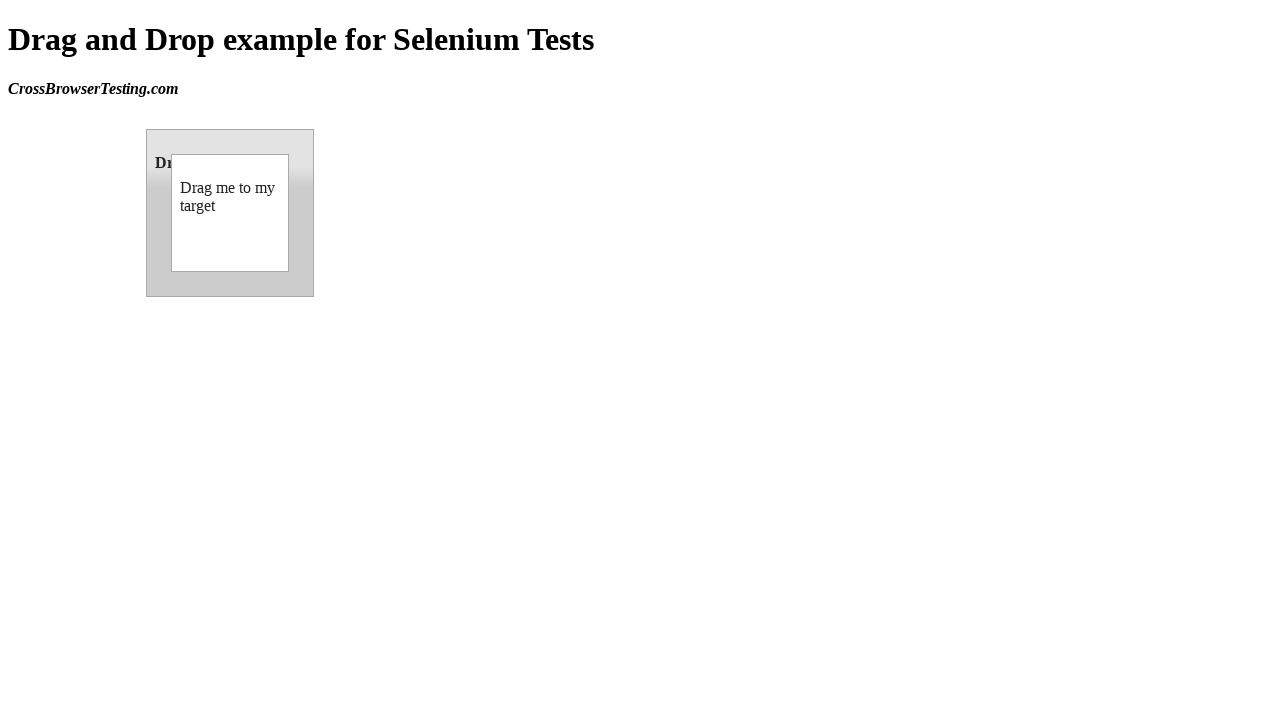

Released mouse button to complete drag and drop operation at (230, 213)
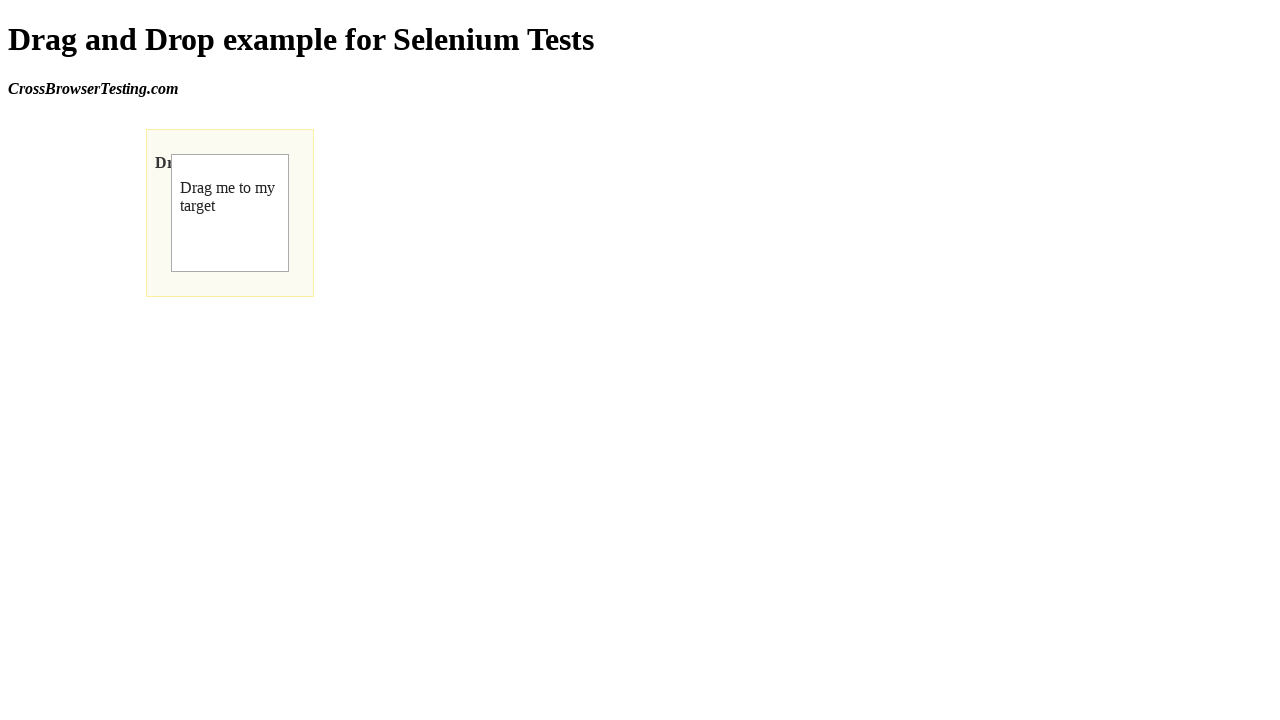

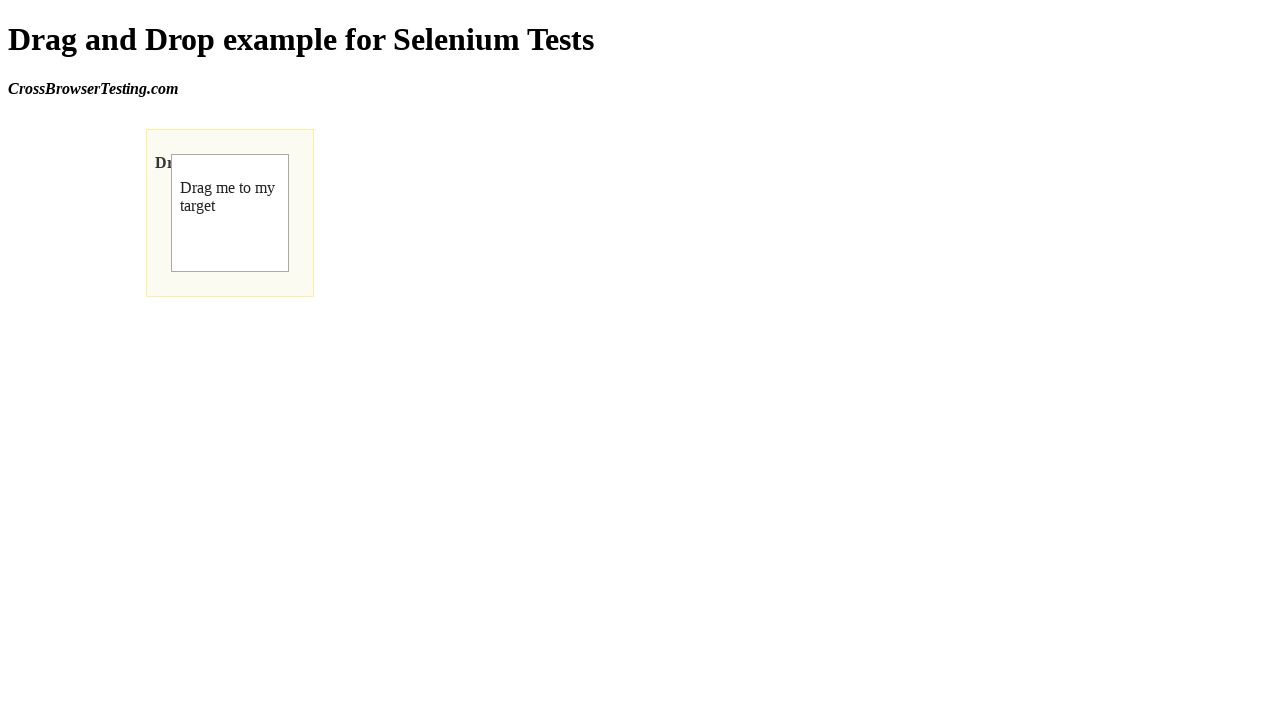